Tests filtering to display only completed items

Starting URL: https://demo.playwright.dev/todomvc

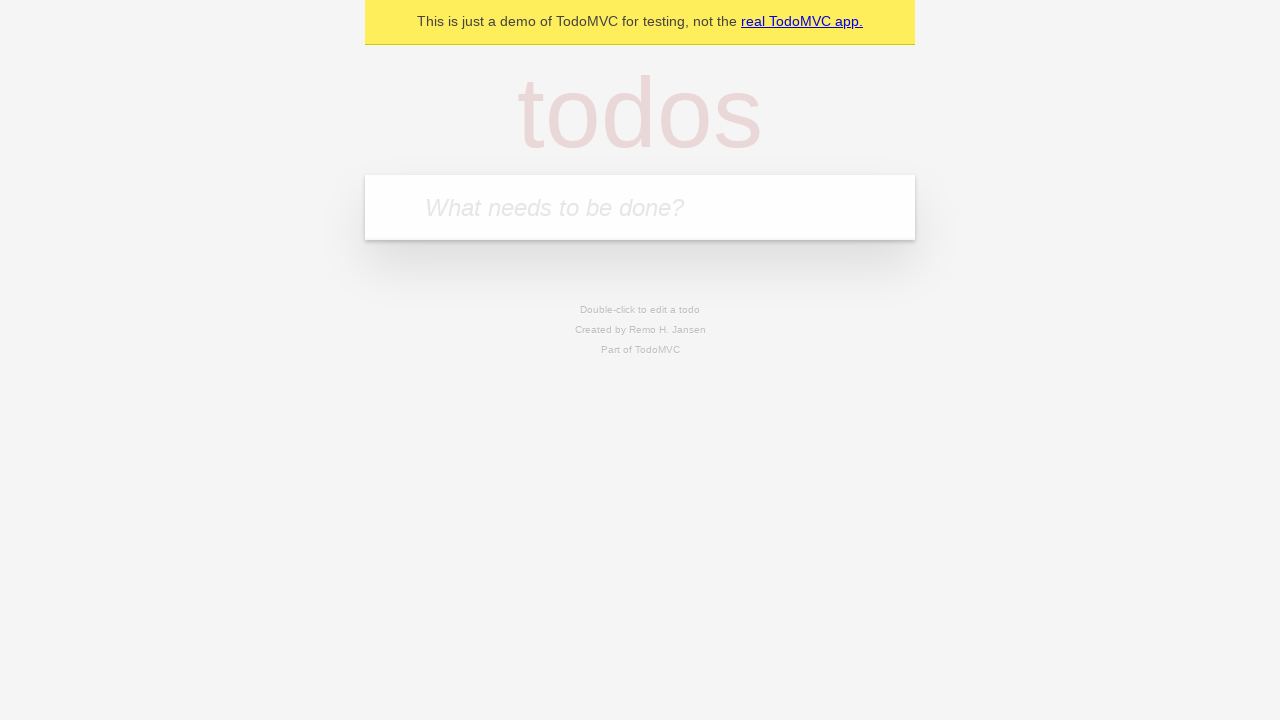

Filled first todo item: 'buy some cheese' on .new-todo
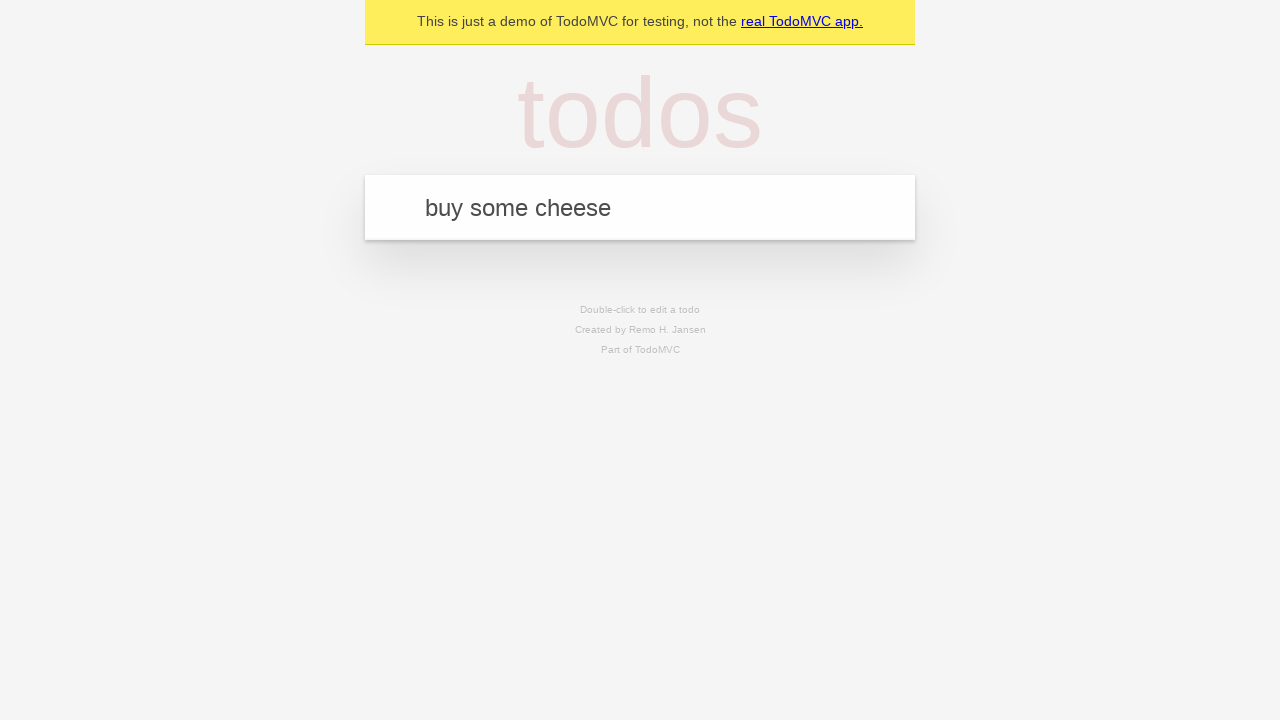

Pressed Enter to add first todo on .new-todo
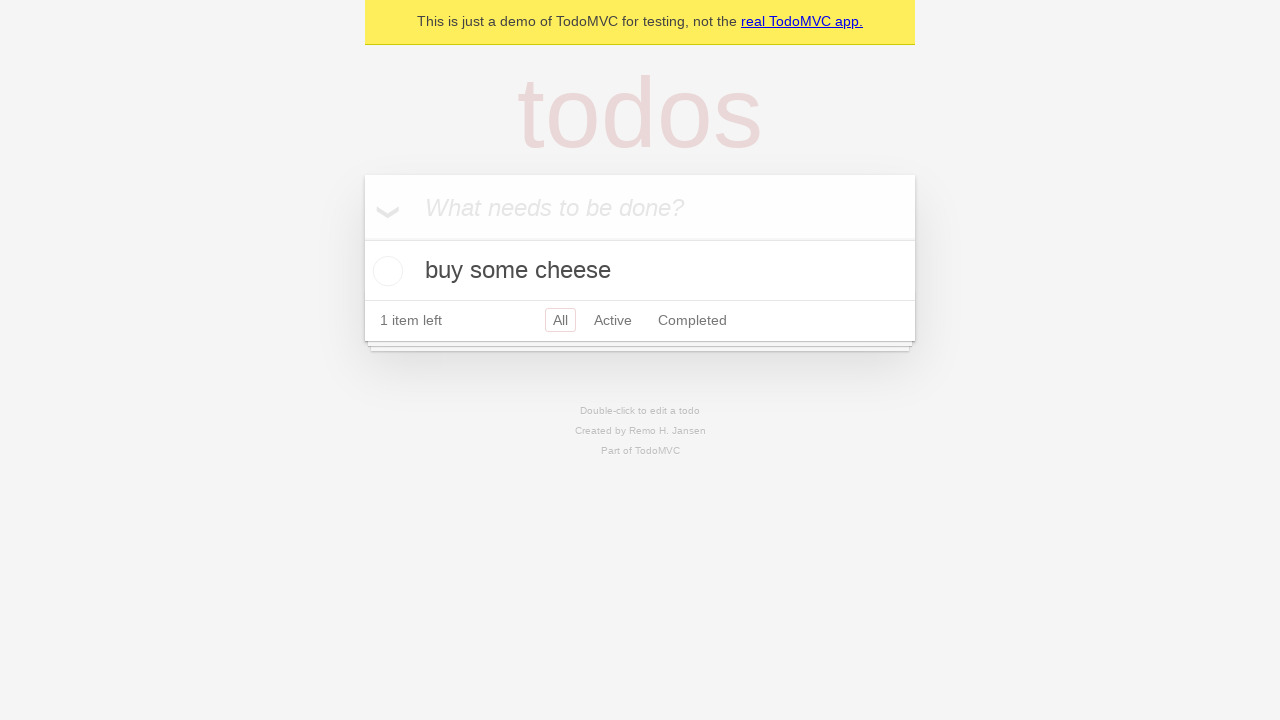

Filled second todo item: 'feed the cat' on .new-todo
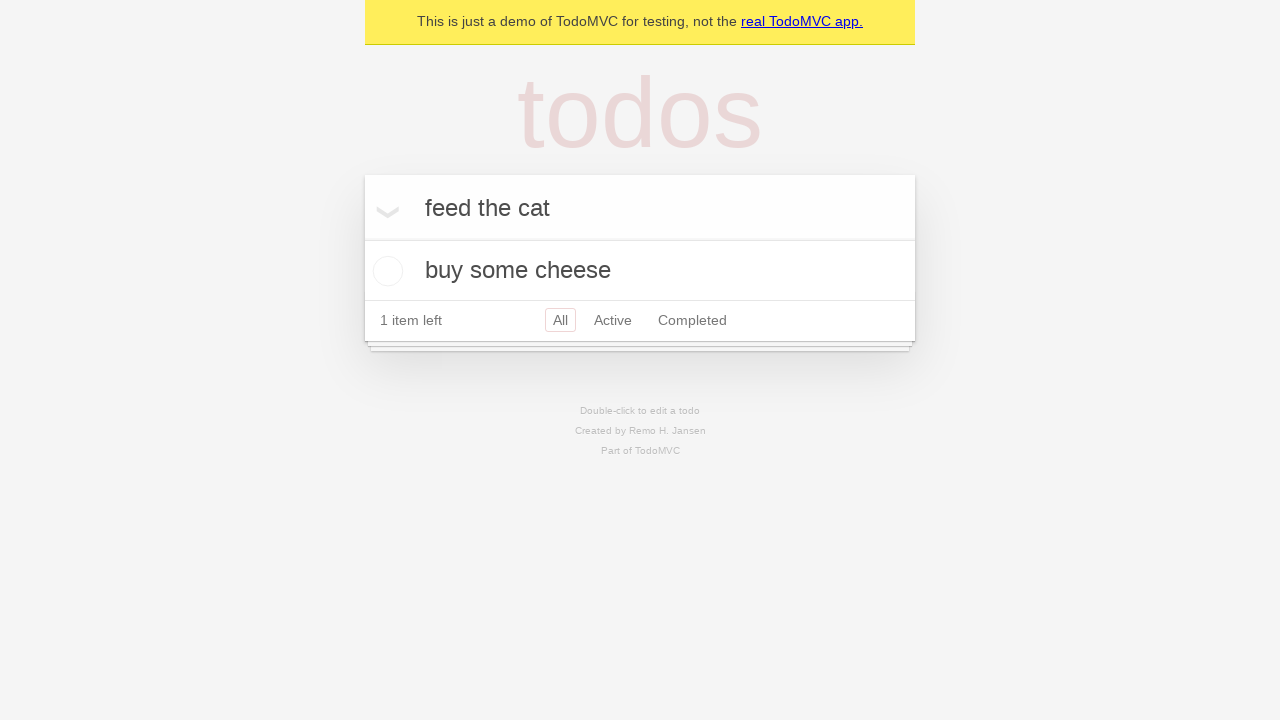

Pressed Enter to add second todo on .new-todo
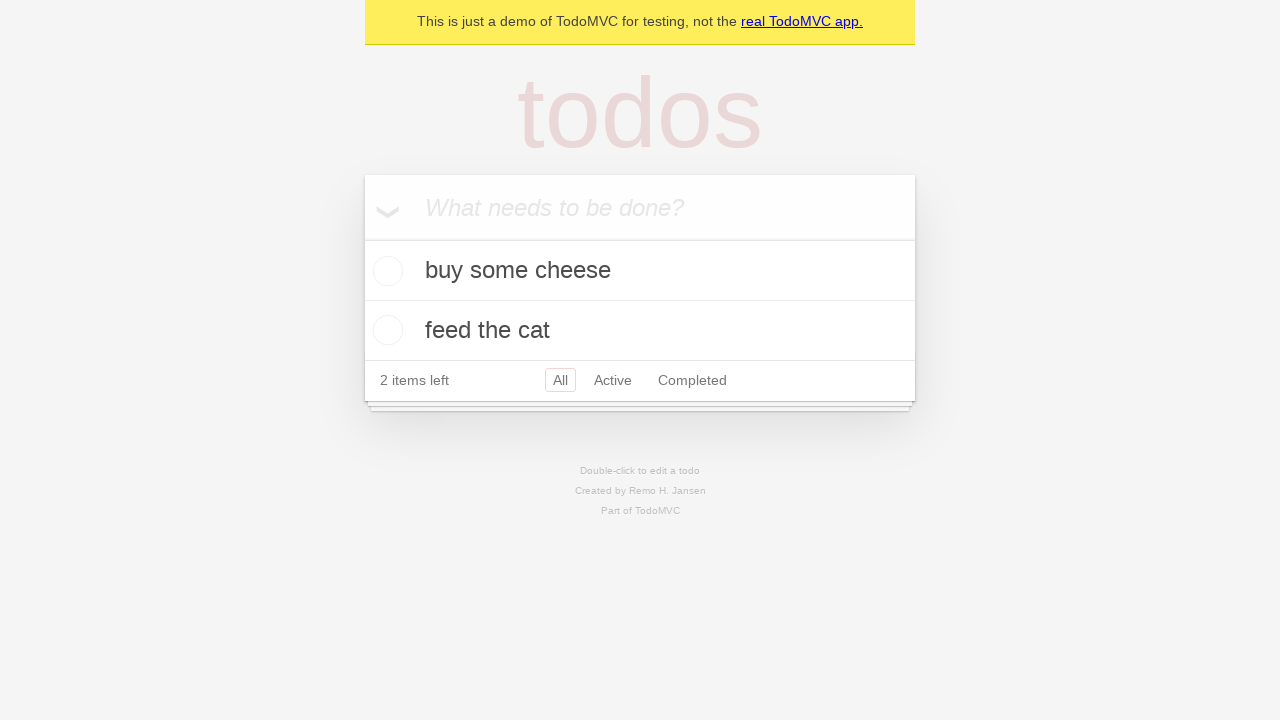

Filled third todo item: 'book a doctors appointment' on .new-todo
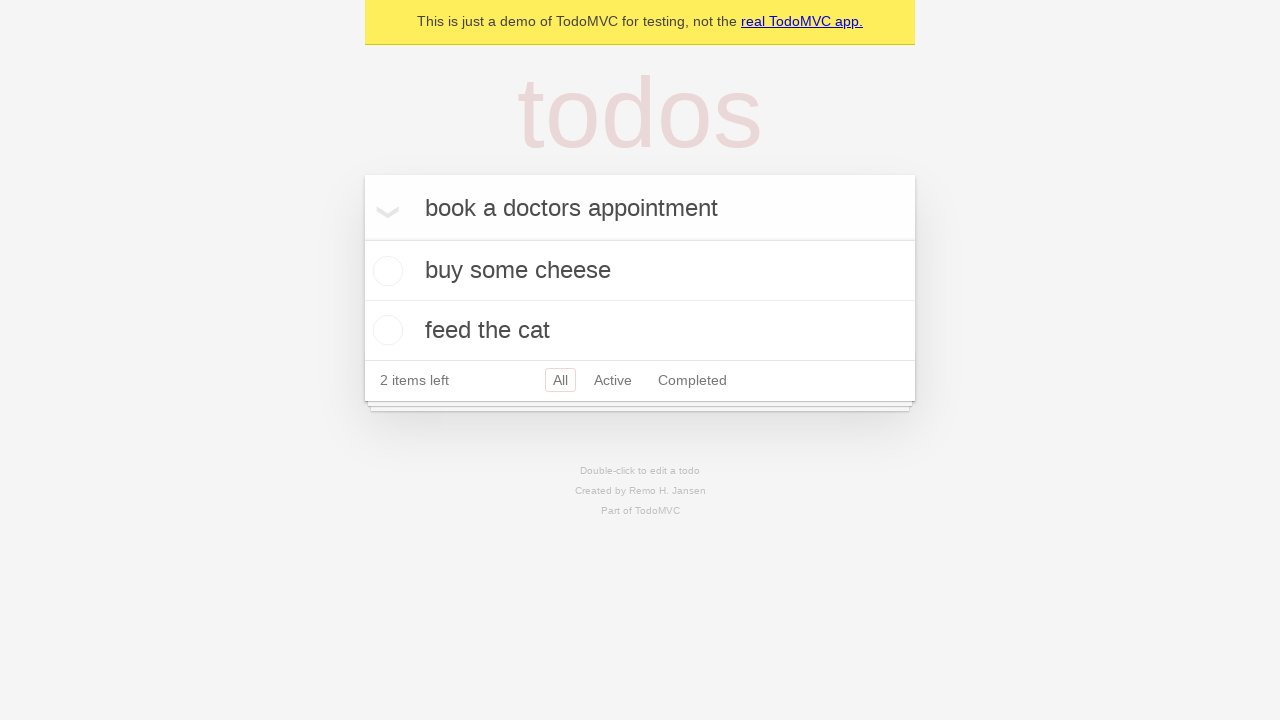

Pressed Enter to add third todo on .new-todo
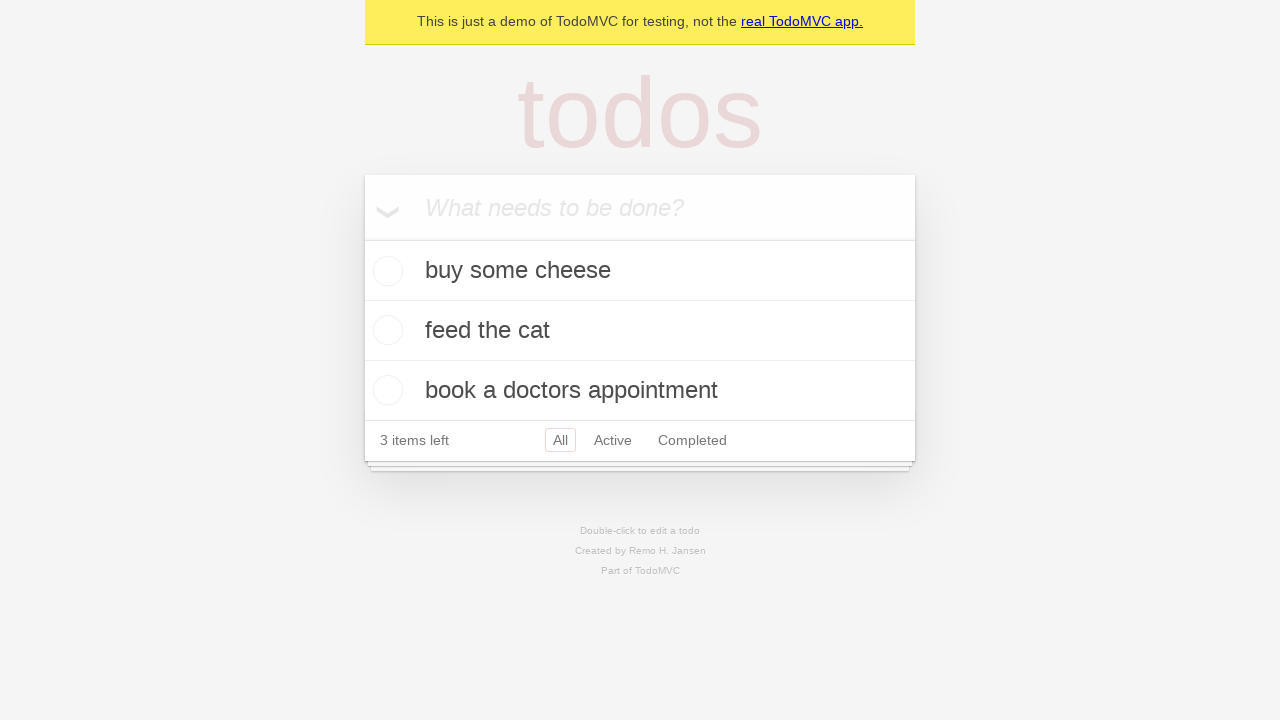

Marked second todo item as completed at (385, 330) on .todo-list li .toggle >> nth=1
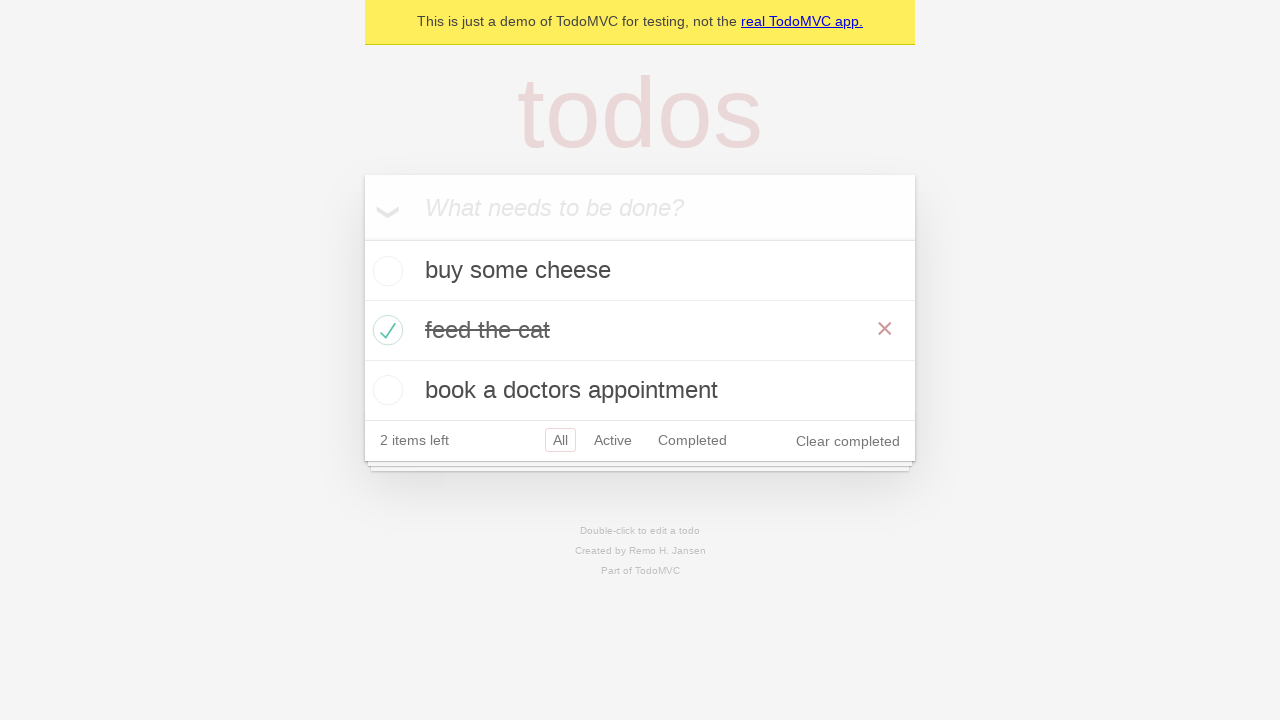

Clicked Completed filter to display only completed items at (692, 440) on .filters >> text=Completed
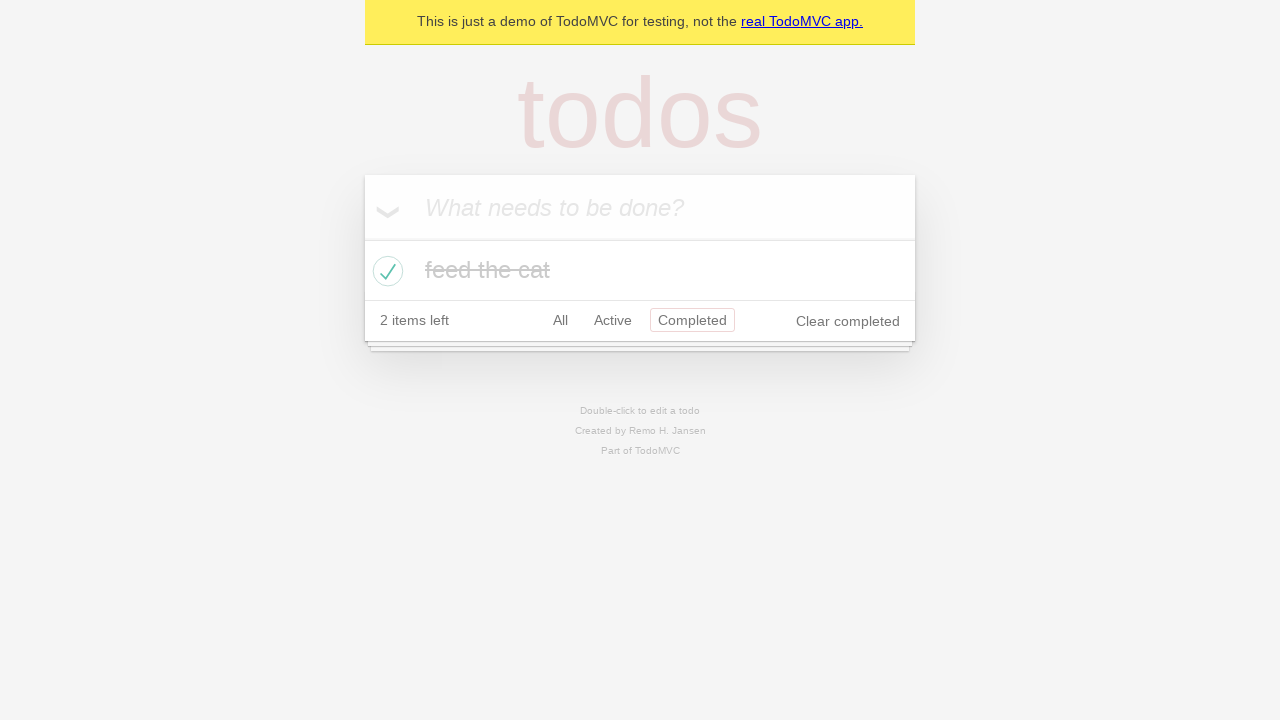

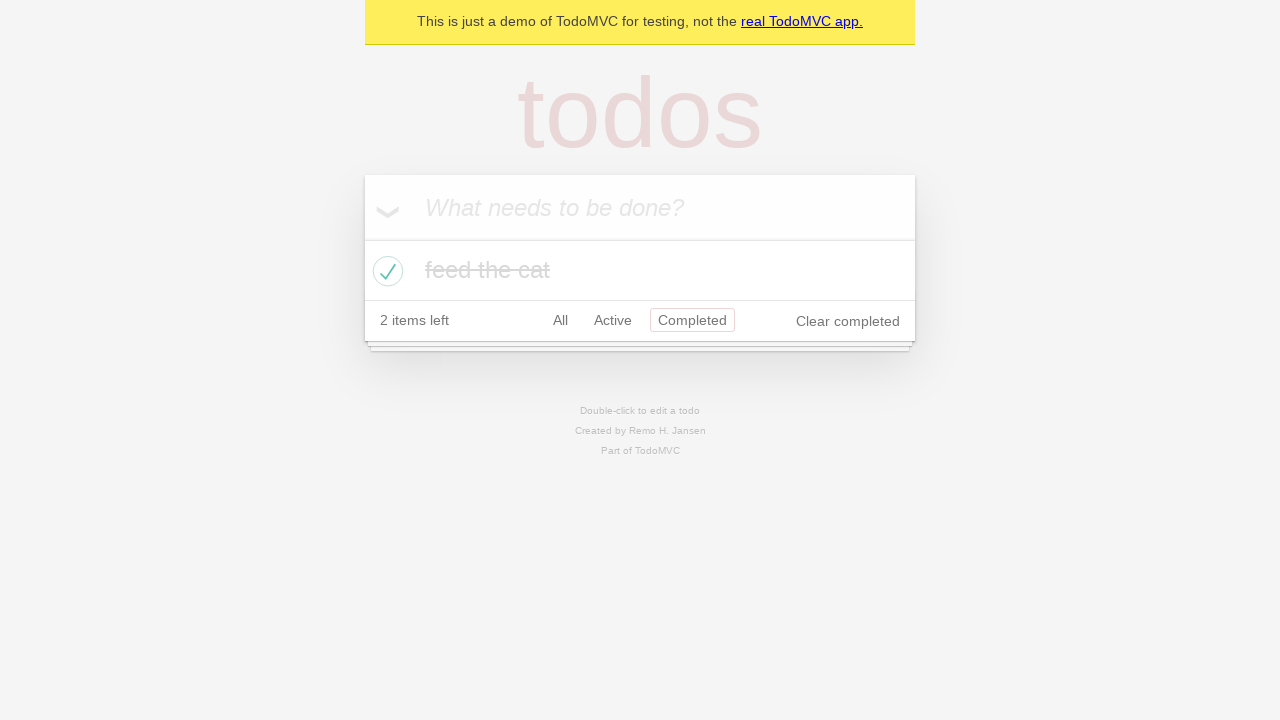